Tests JavaScript alert handling including accepting a simple alert, dismissing a confirm dialog, and entering text in a prompt dialog.

Starting URL: https://demoqa.com/alerts

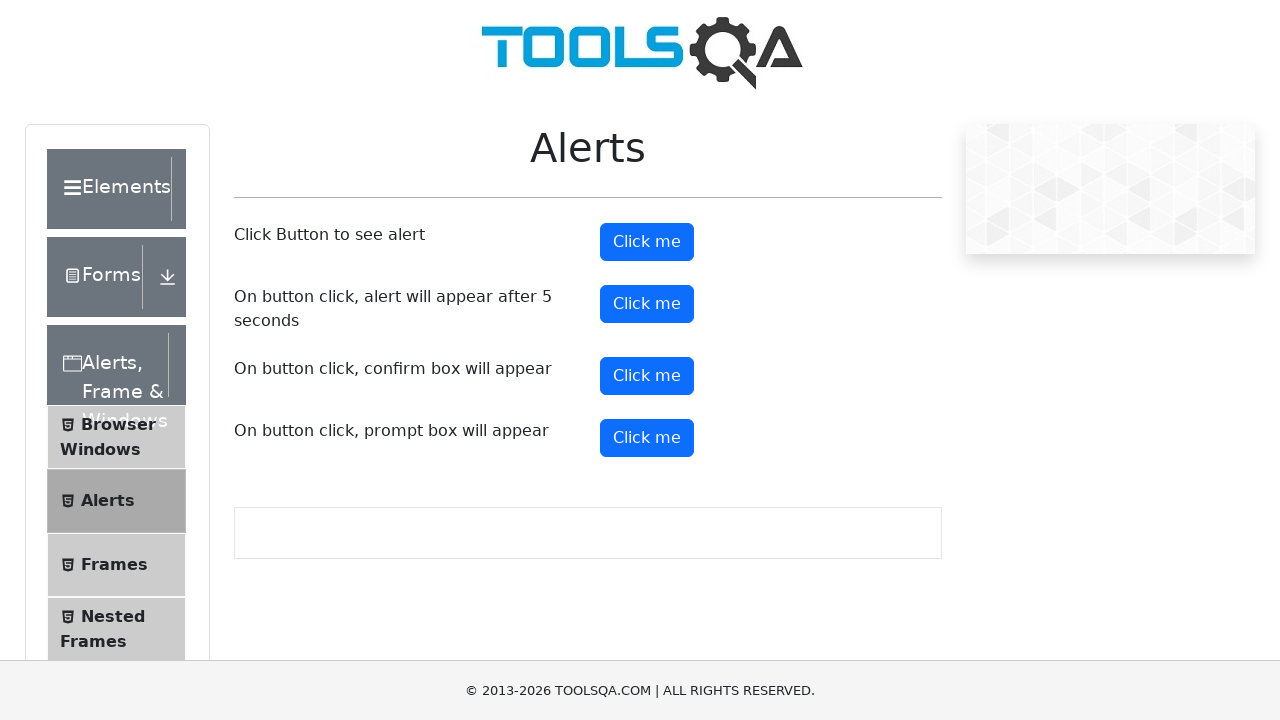

Scrolled alert button into view
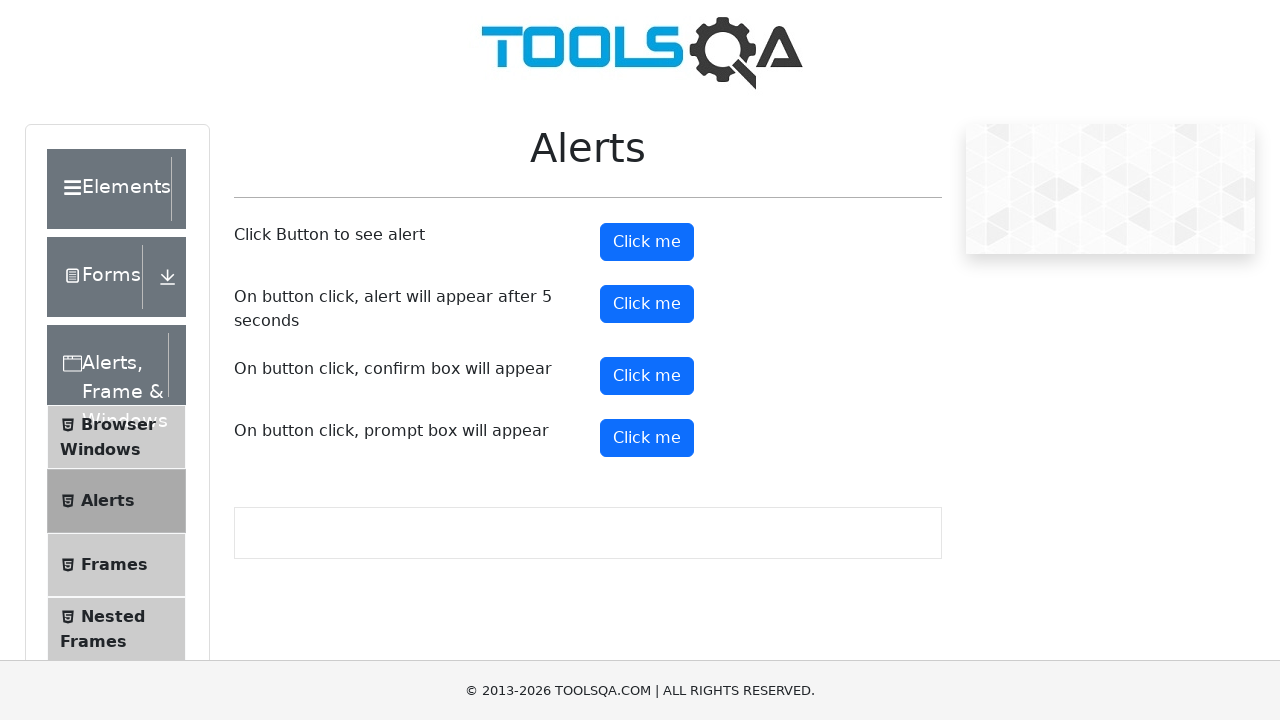

Set up dialog handler to accept alerts
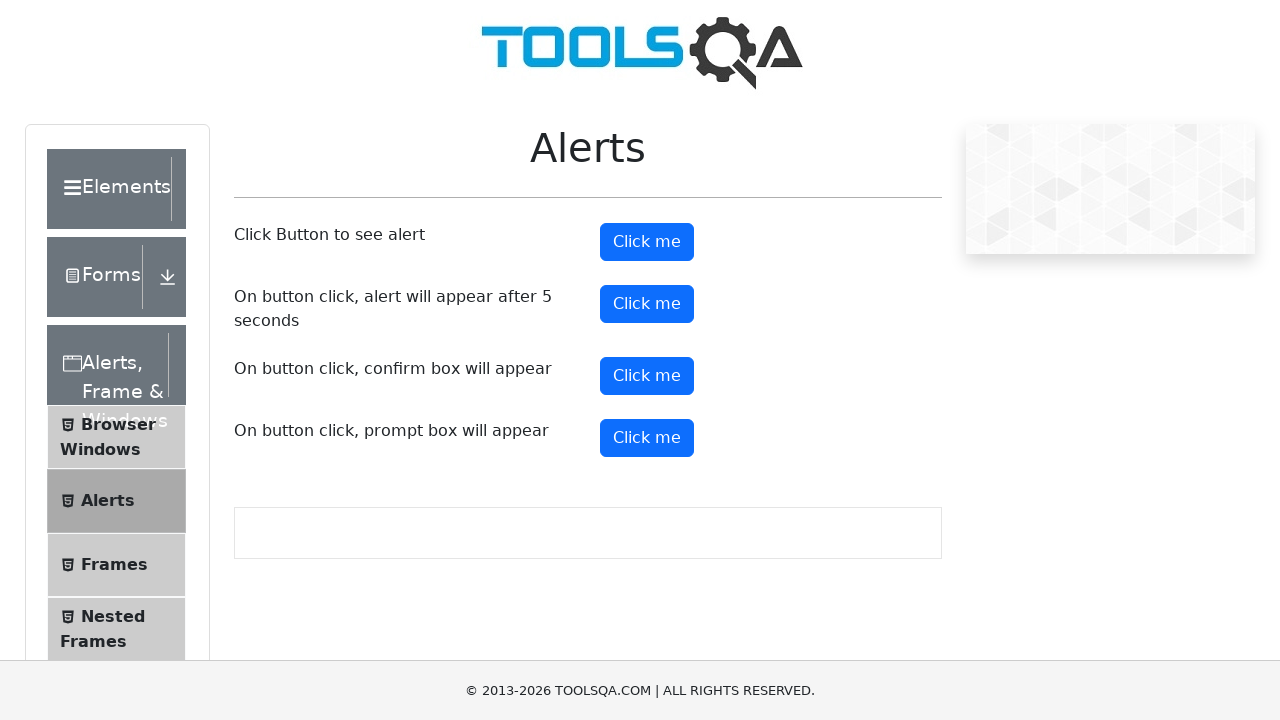

Clicked alert button to trigger simple alert at (647, 242) on #alertButton
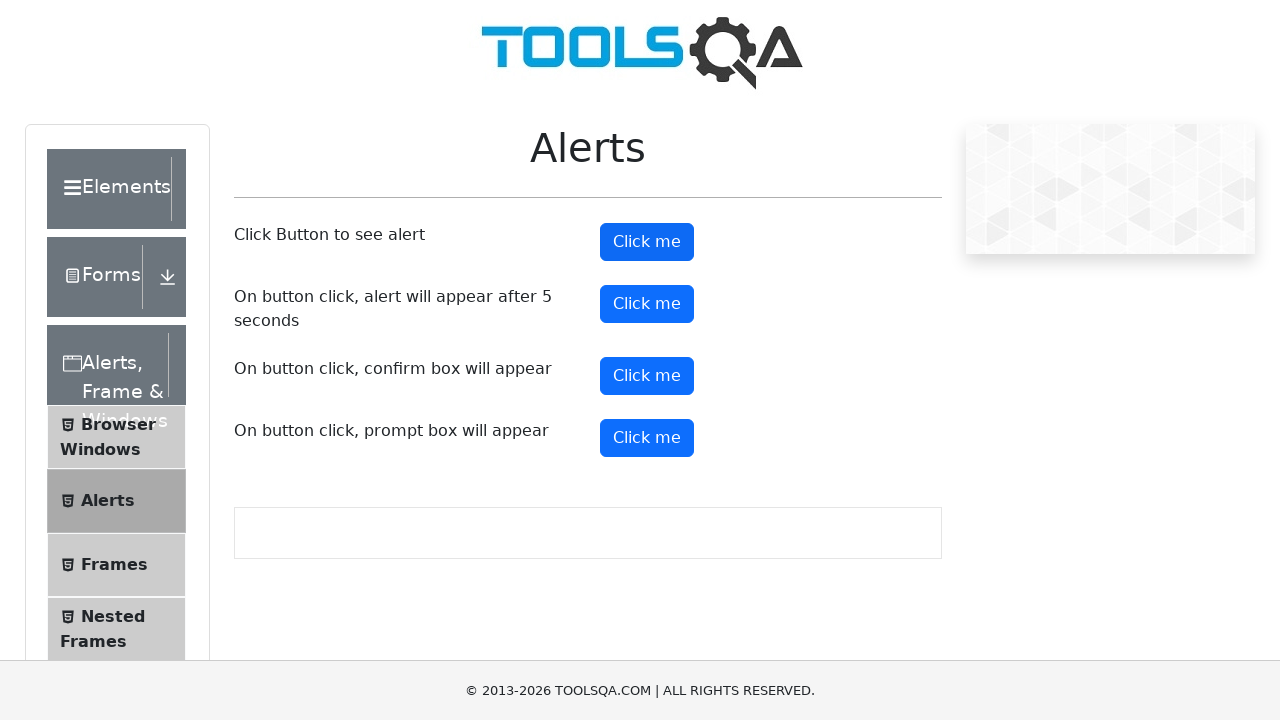

Waited for alert to be handled
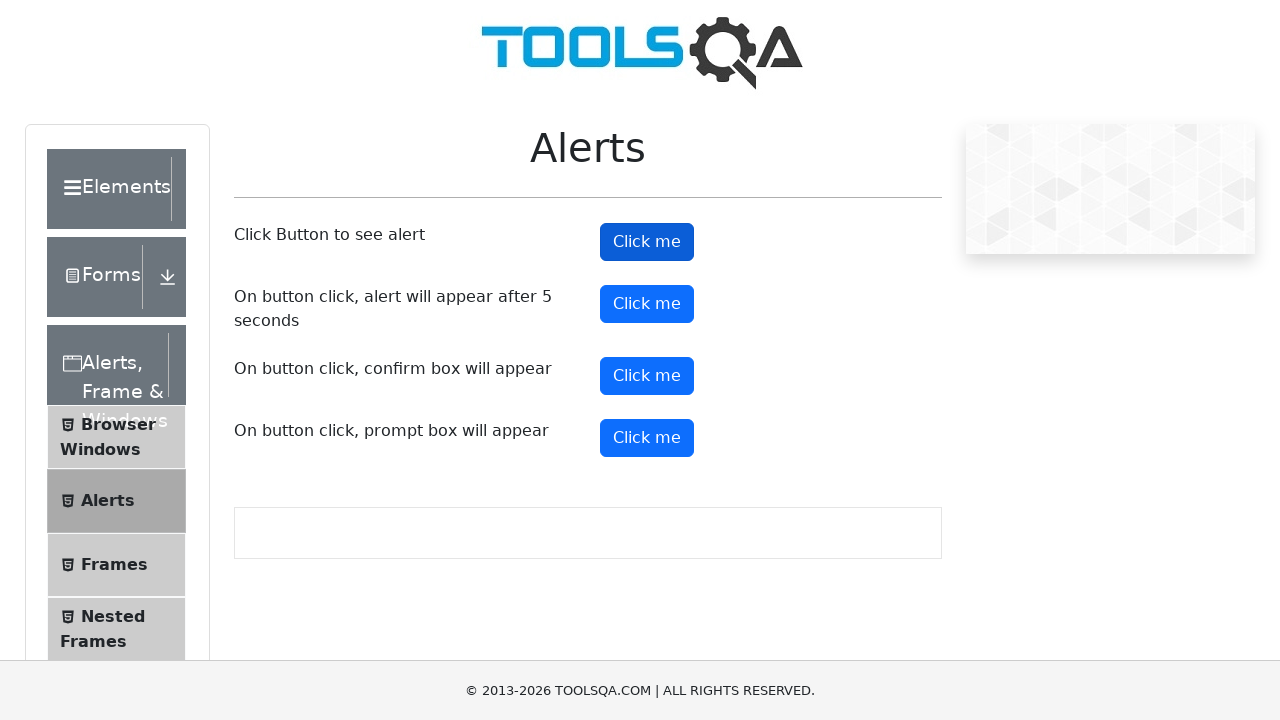

Set up dialog handler to dismiss confirm dialogs
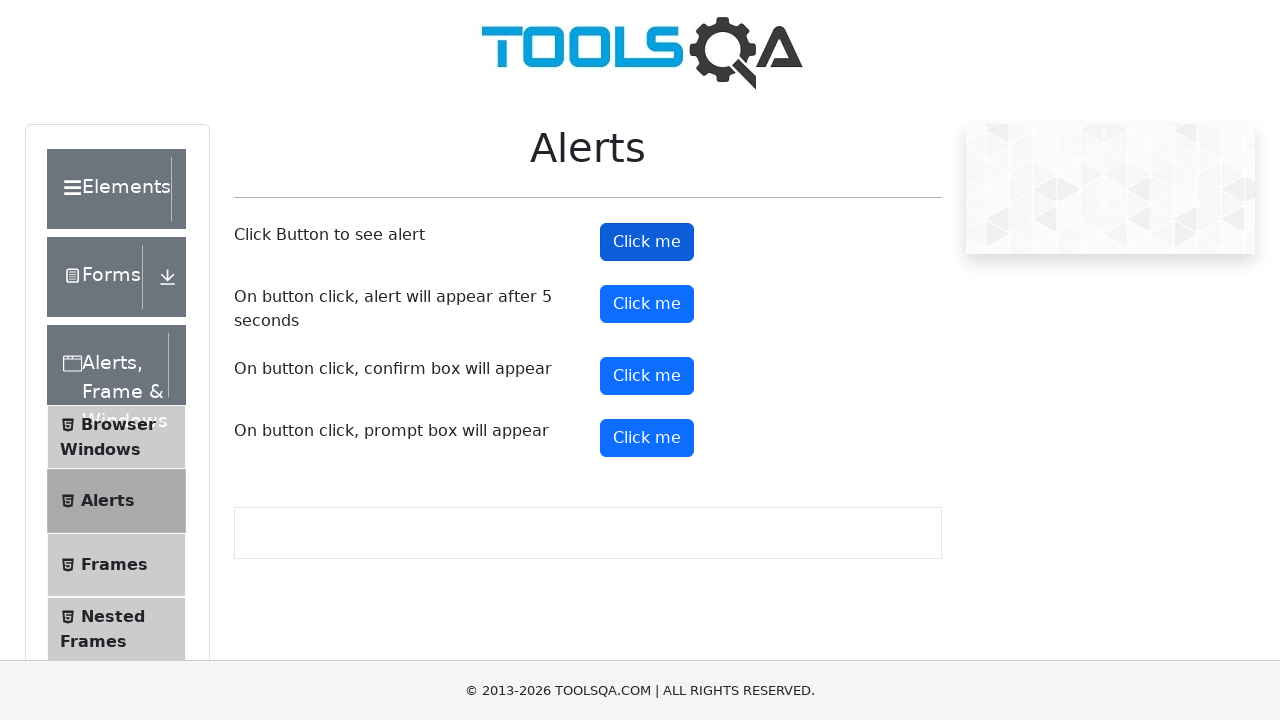

Scrolled confirm button into view
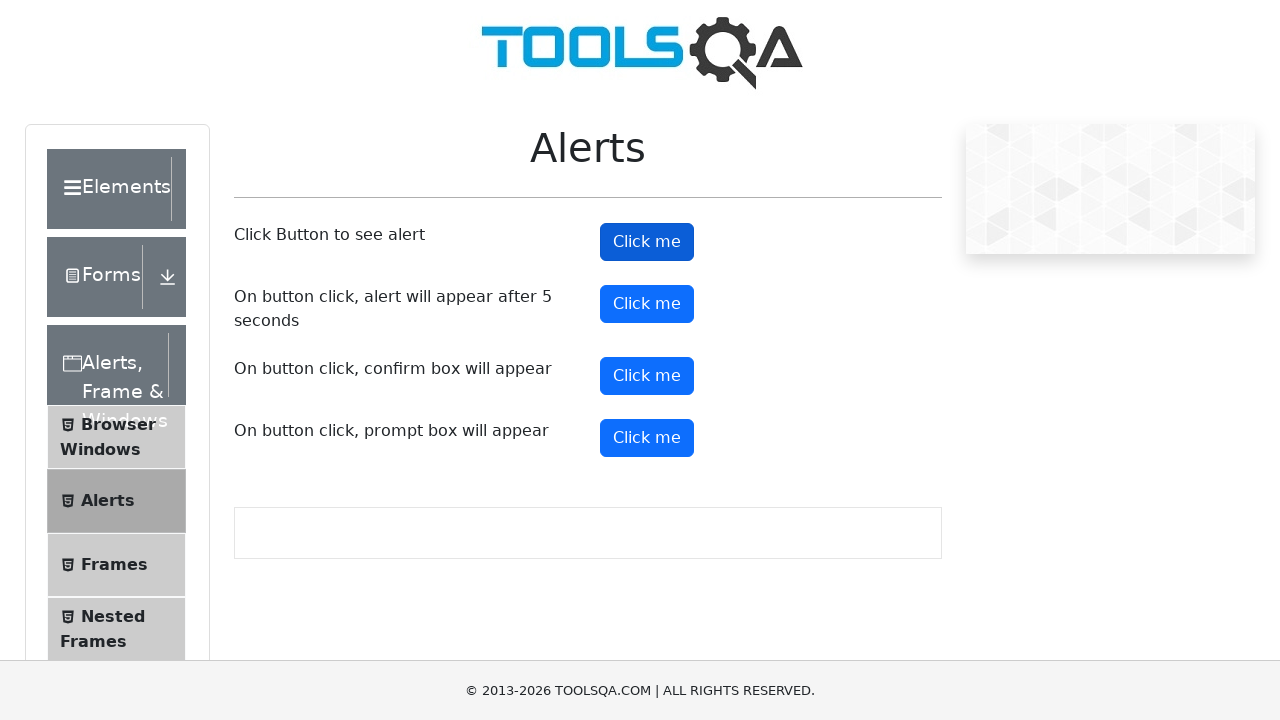

Clicked confirm button to trigger confirm dialog at (647, 376) on #confirmButton
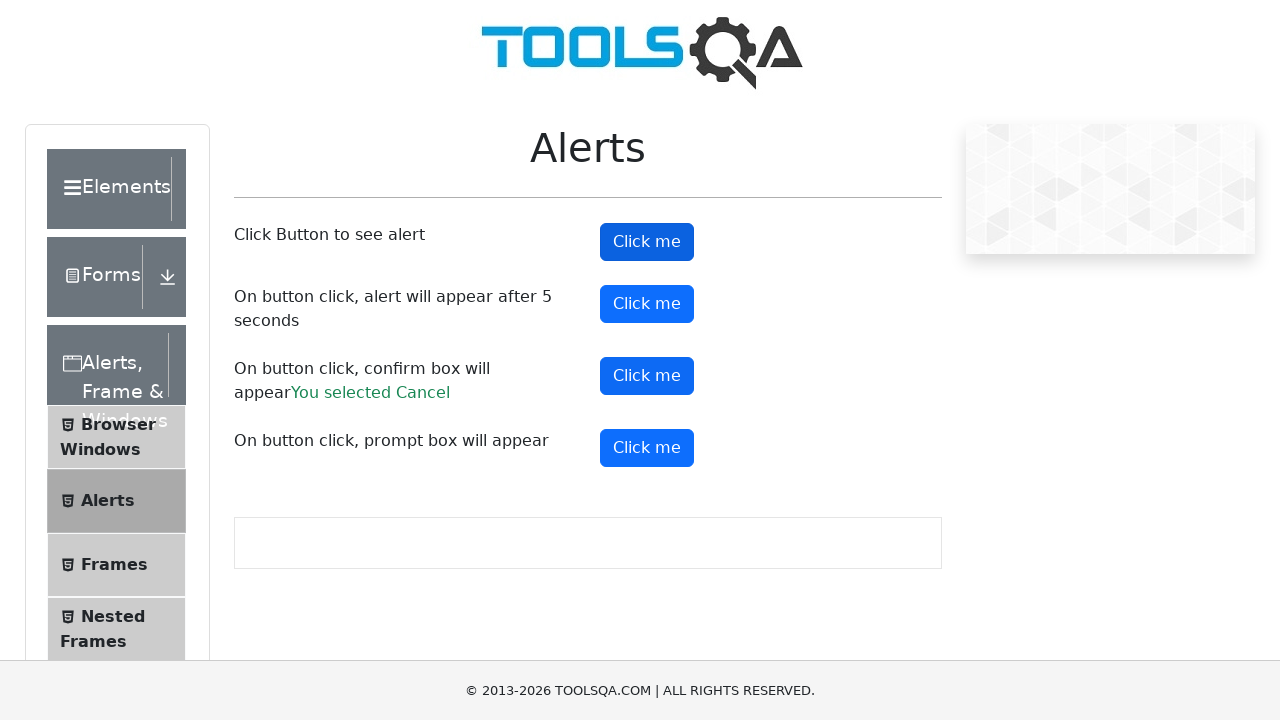

Waited for confirm dialog to be dismissed
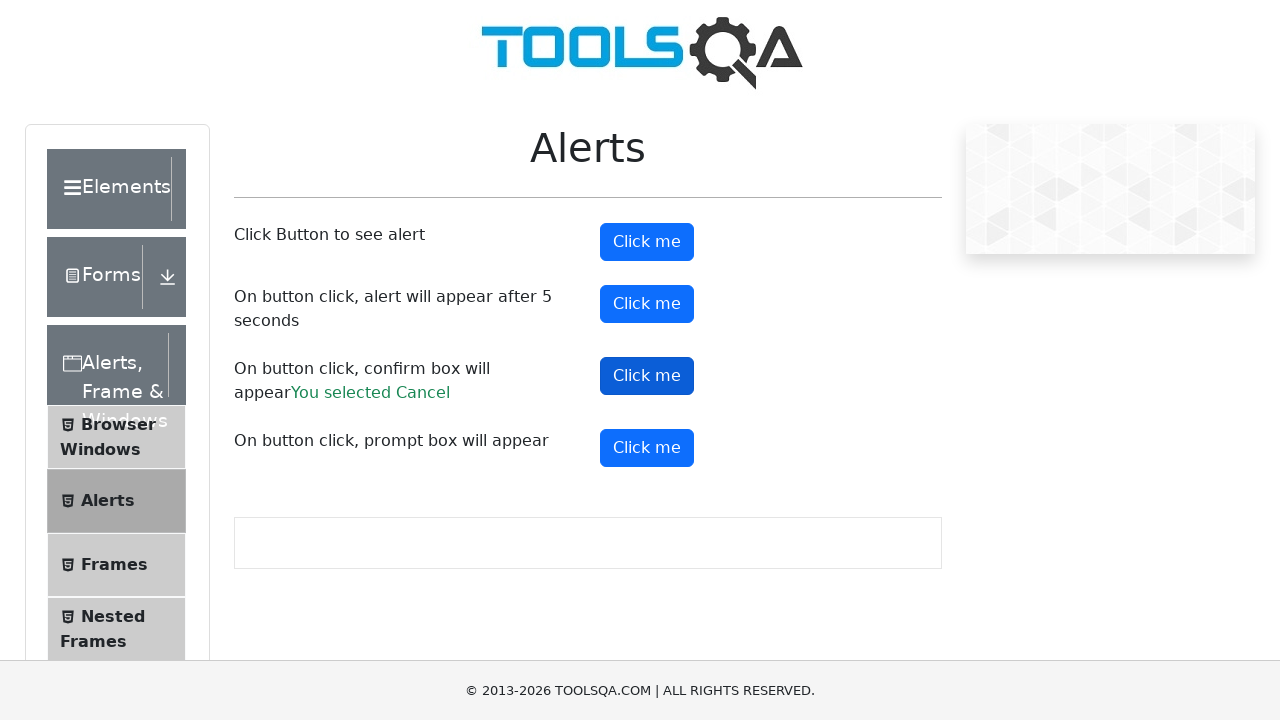

Set up dialog handler to enter text in prompt dialogs
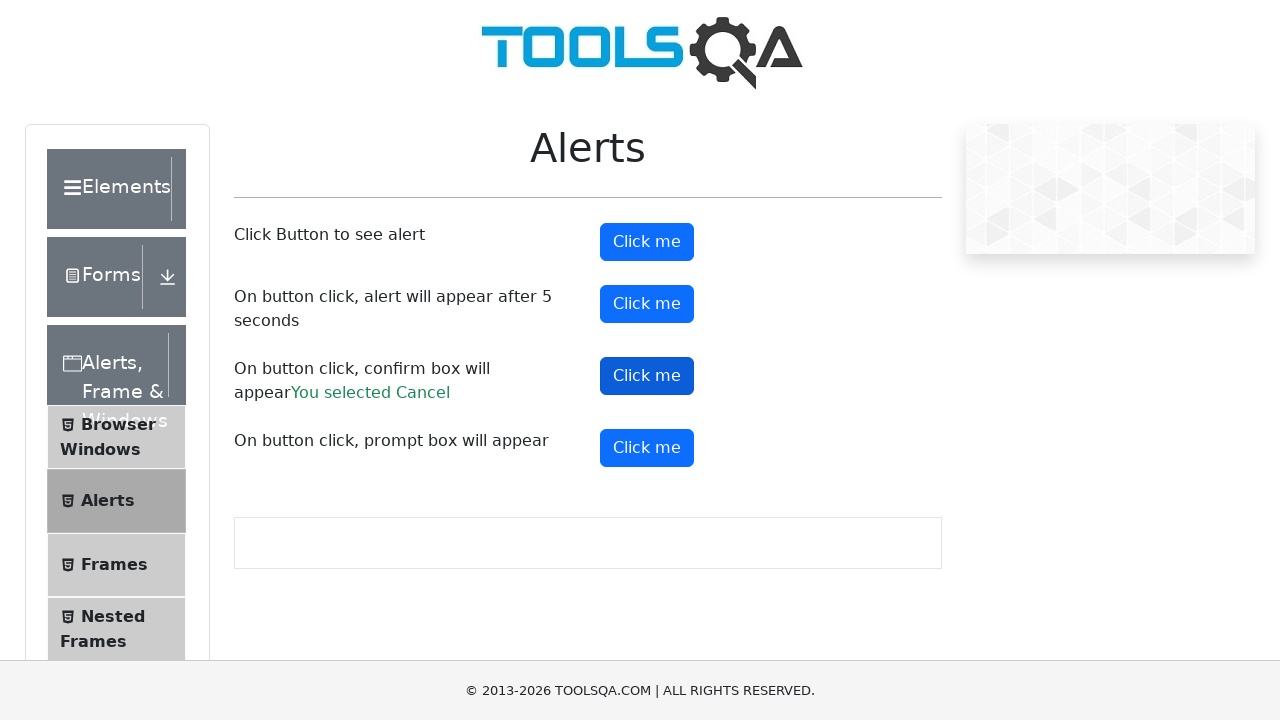

Scrolled prompt button into view
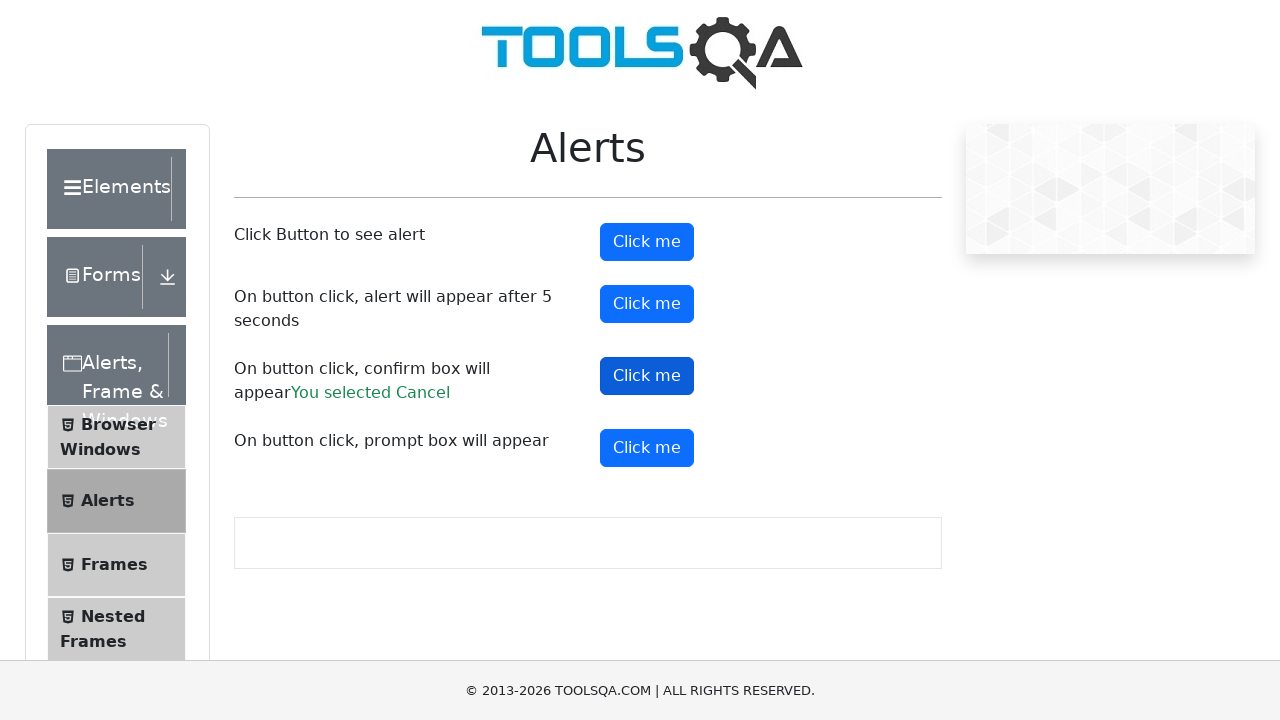

Clicked prompt button to trigger prompt dialog at (647, 448) on #promtButton
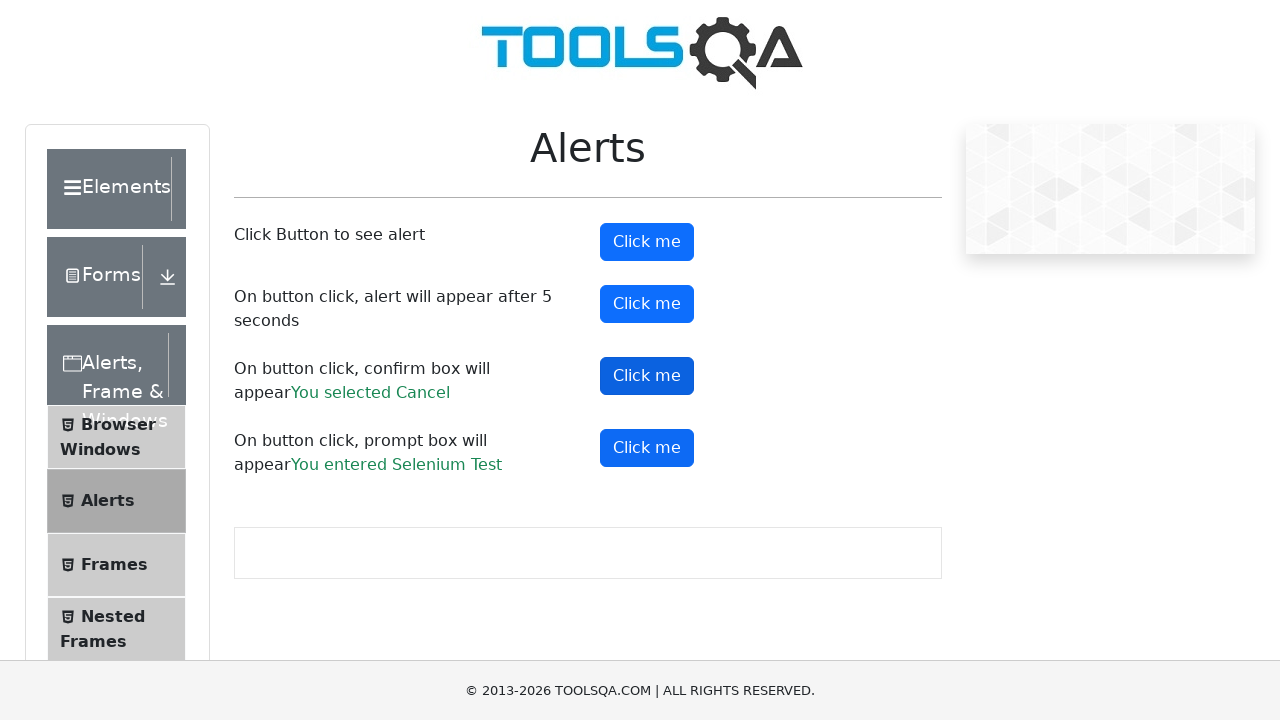

Waited for prompt dialog to be handled with text entry
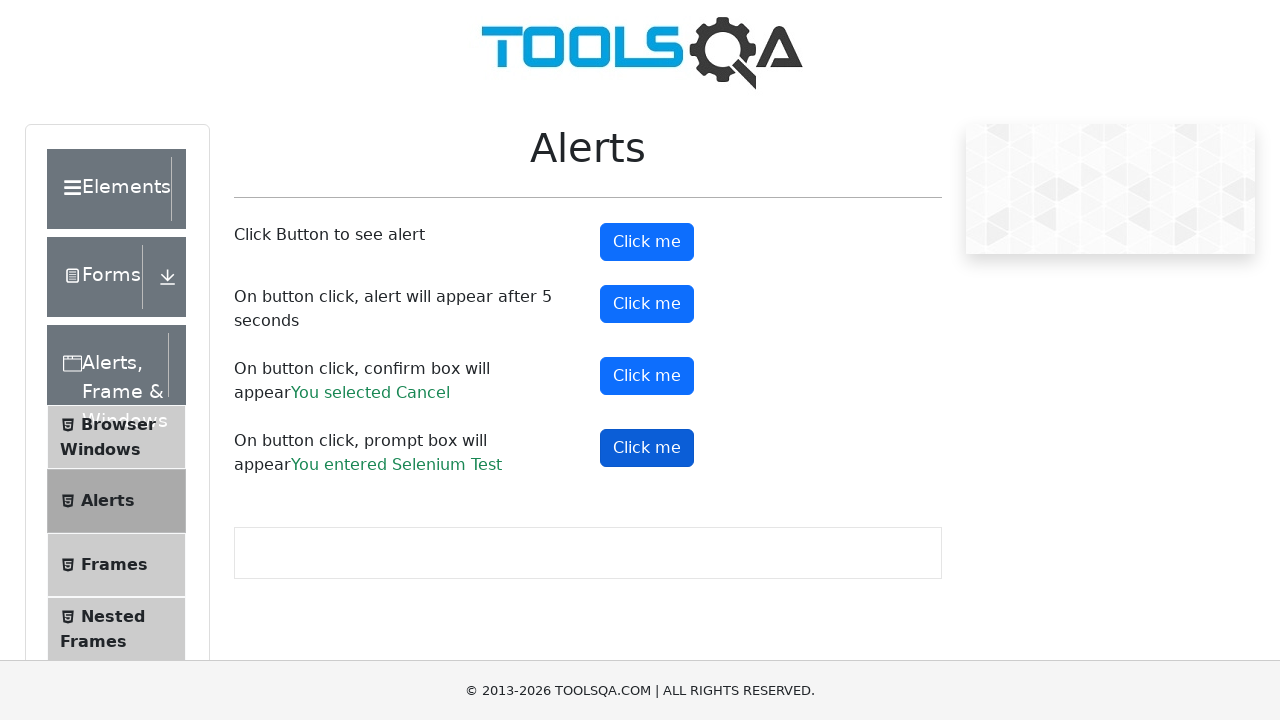

Retrieved prompt result text from page
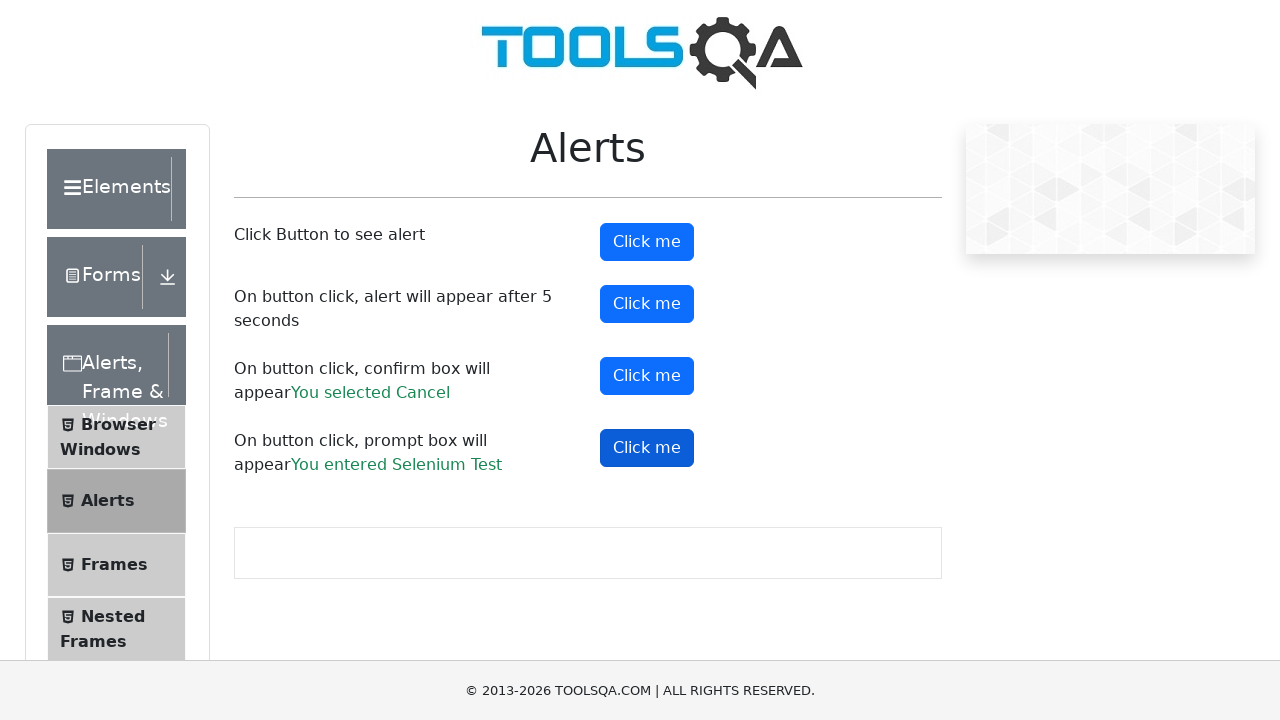

Verified that entered text 'Selenium Test' is present in prompt result
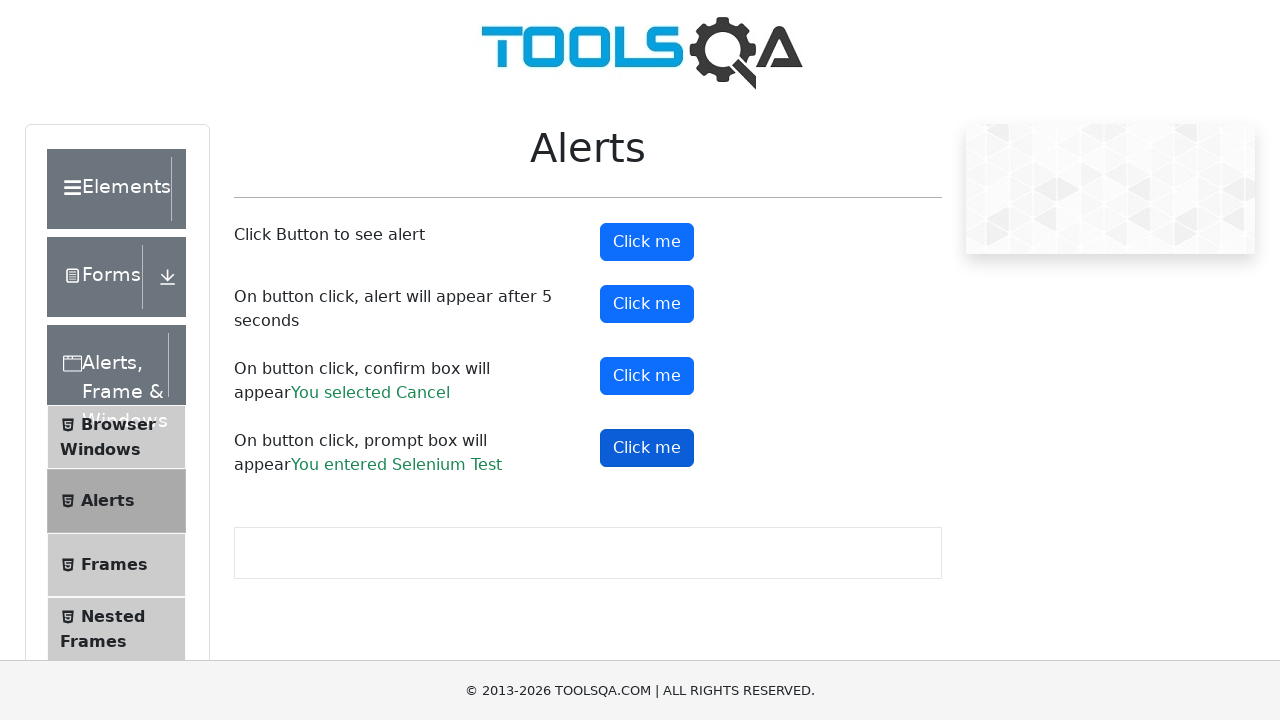

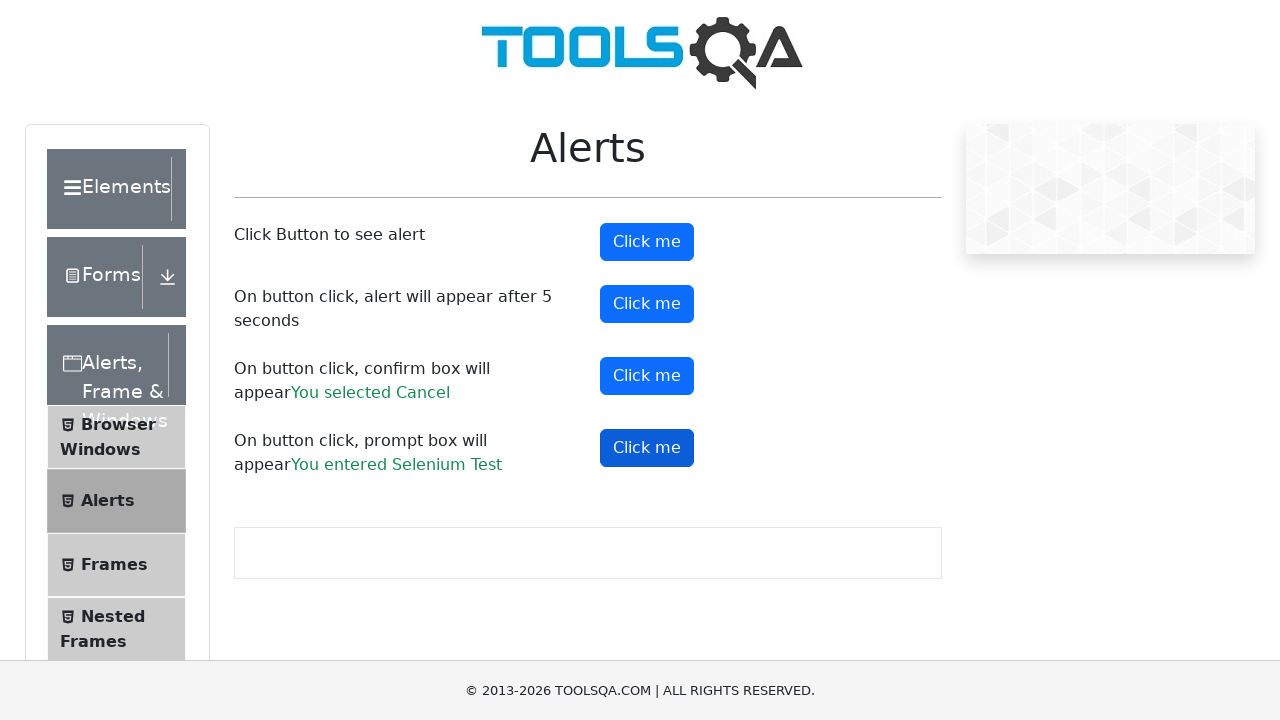